Tests slider interaction by moving to a specific position on the slider element and clicking it

Starting URL: https://demoqa.com/slider

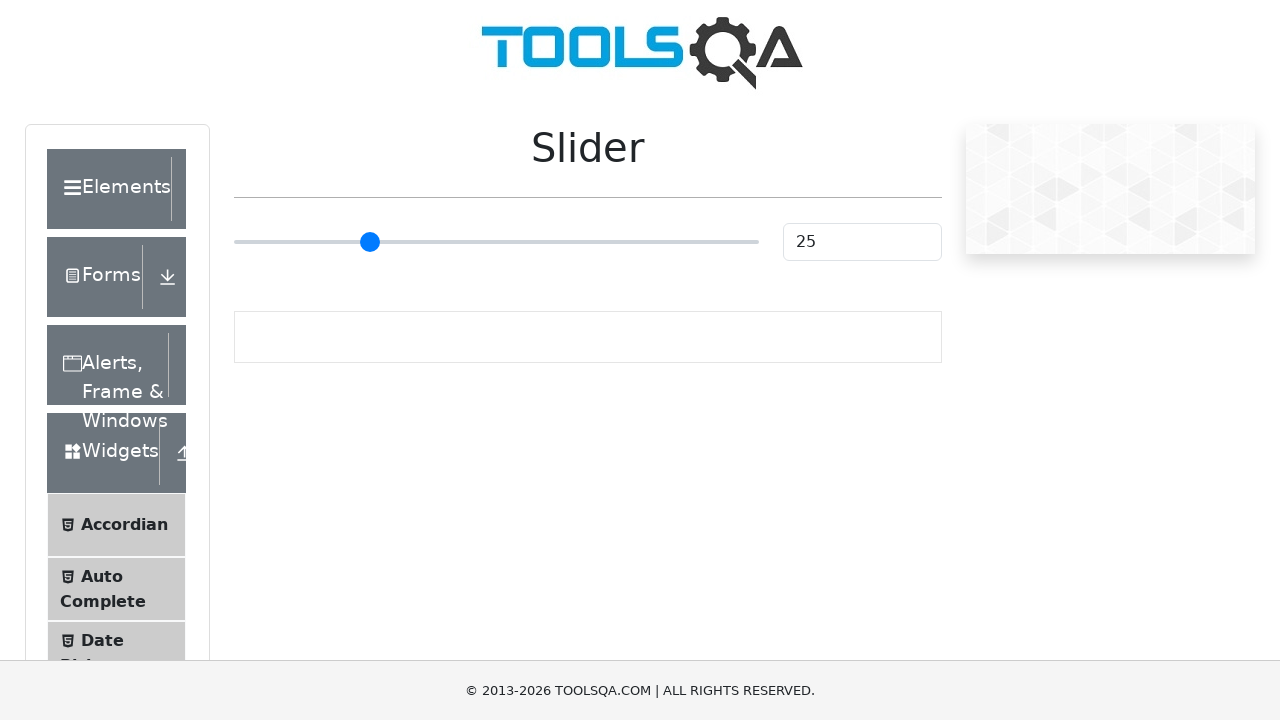

Located slider container element
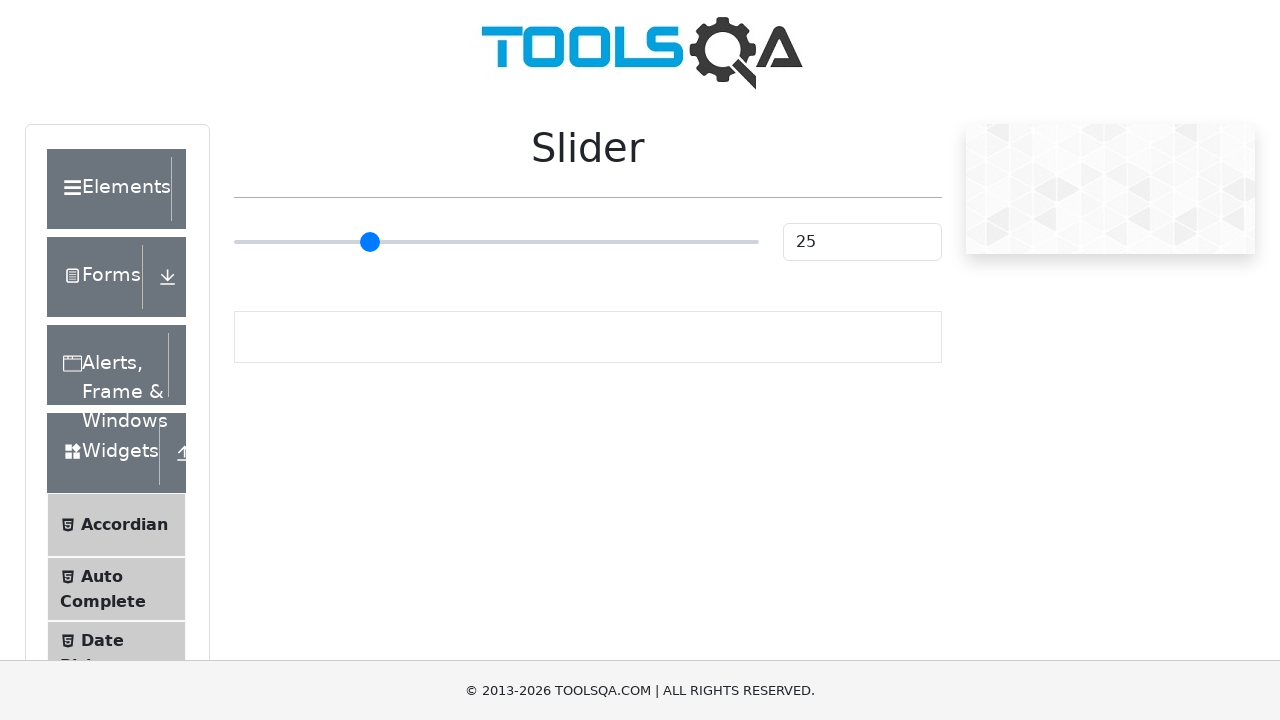

Hovered over slider element at (588, 242) on #sliderContainer
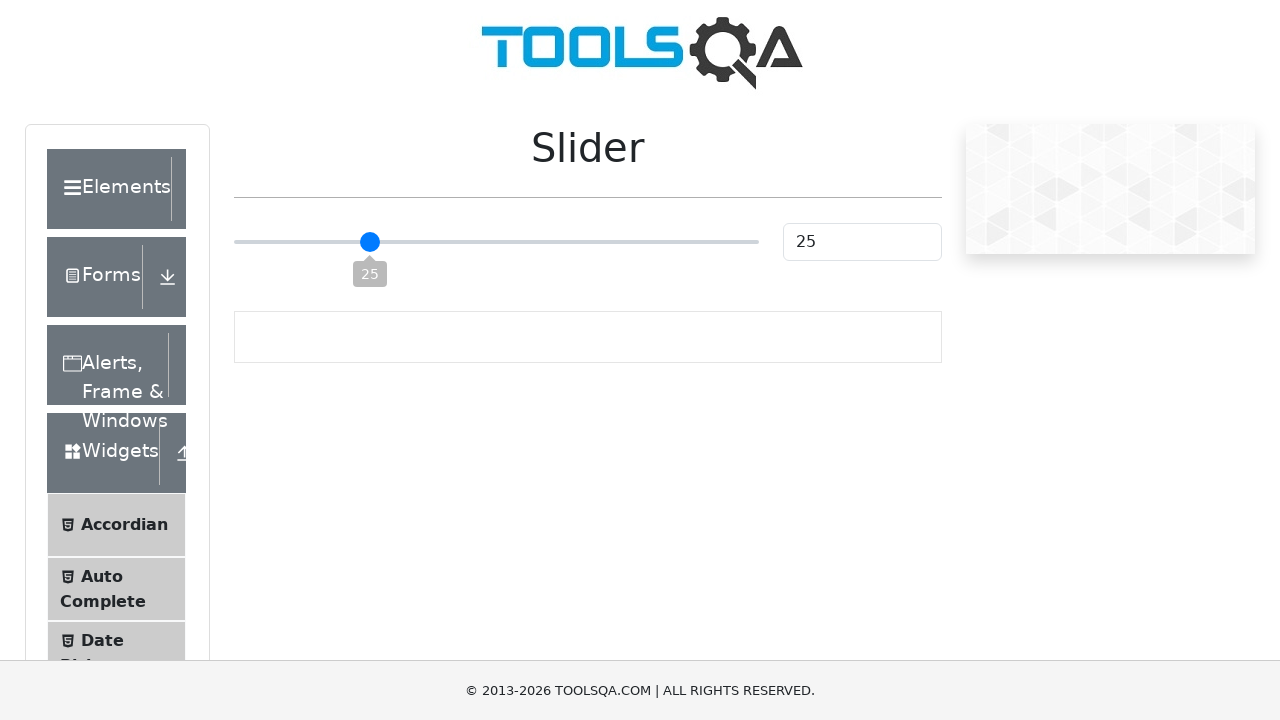

Clicked slider at position (30, 20) to move slider handle at (252, 243) on #sliderContainer
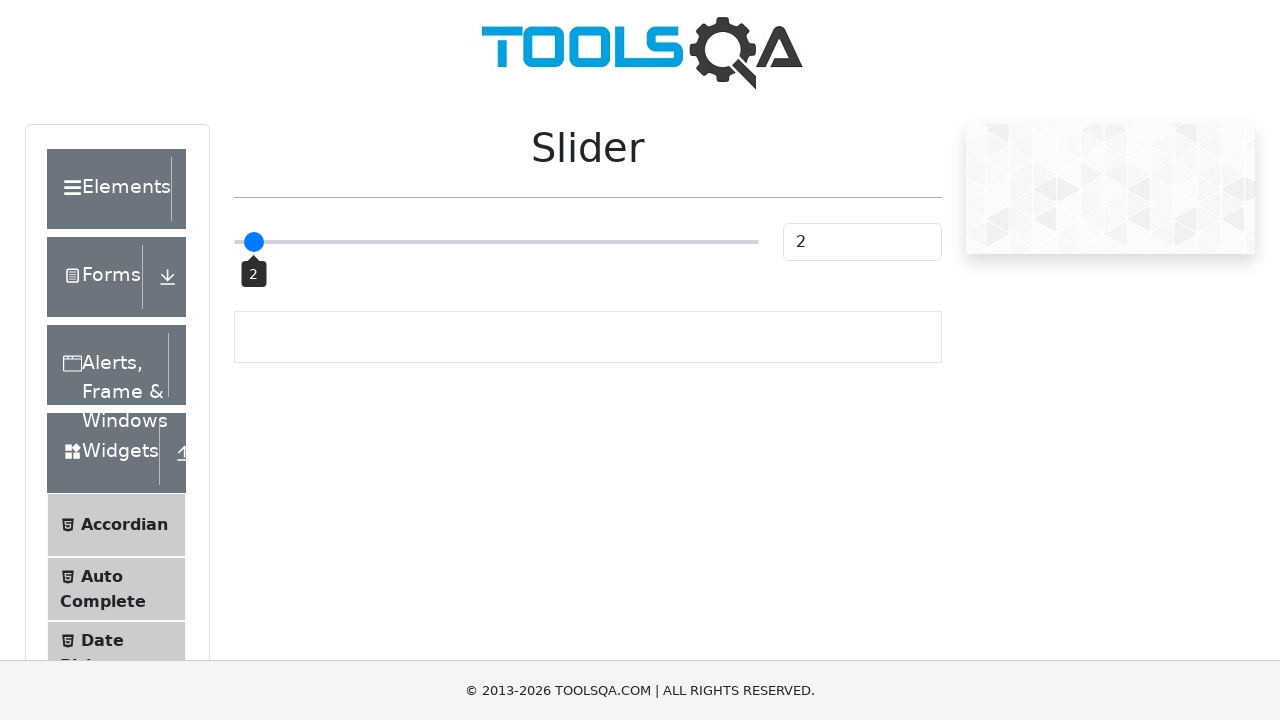

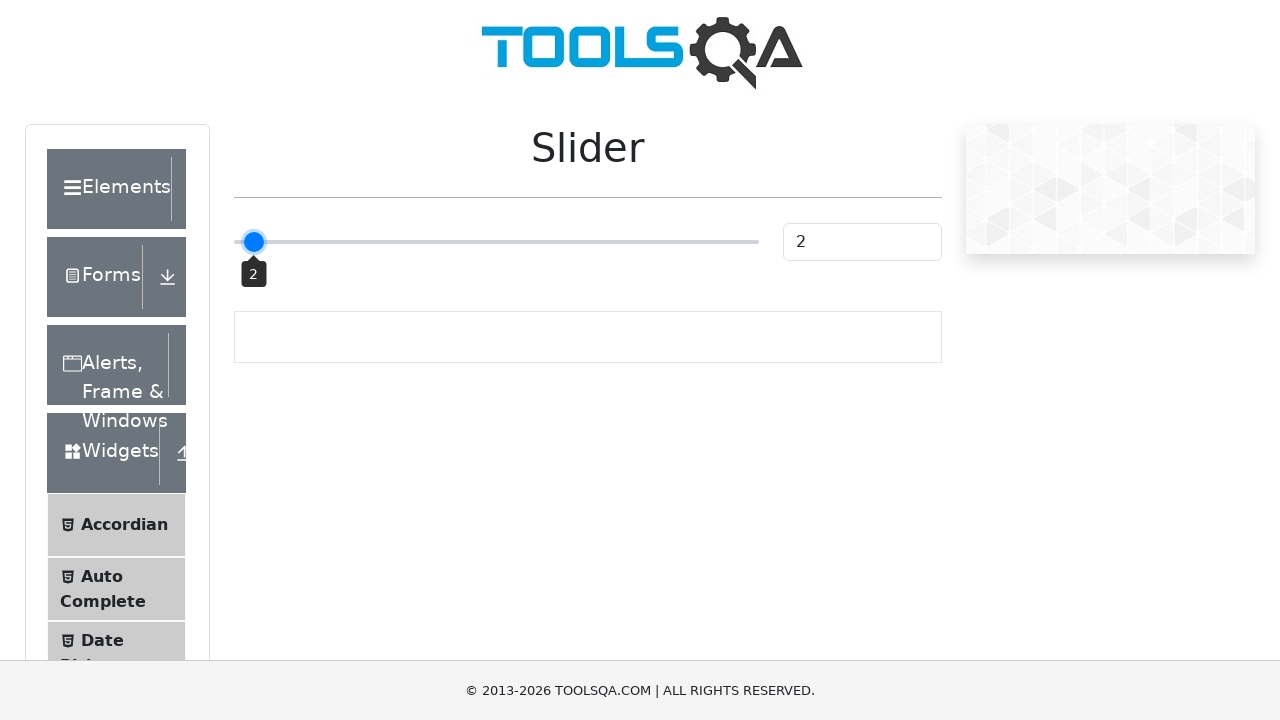